Tests handling of iframes by locating a text input within a frame and filling it with text

Starting URL: https://ui.vision/demo/webtest/frames/

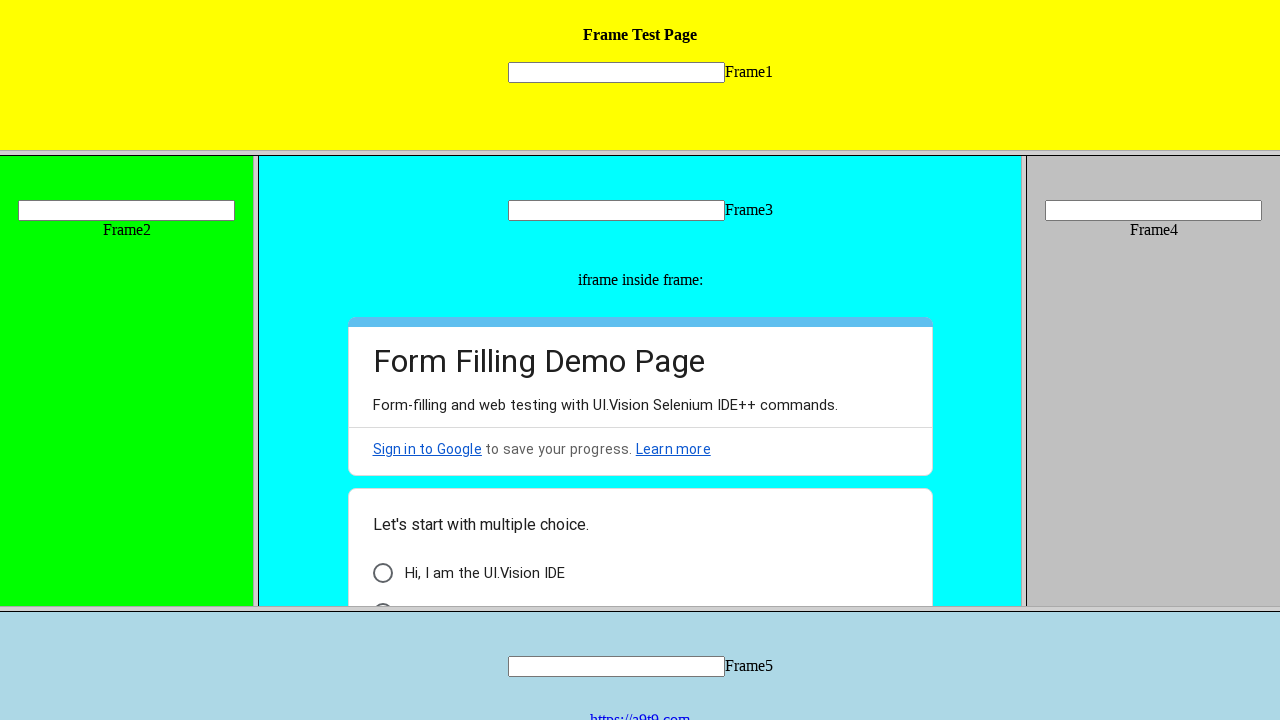

Located text input within iframe and filled it with 'Heyy' on frame[src='frame_1.html'] >> internal:control=enter-frame >> [name='mytext1']
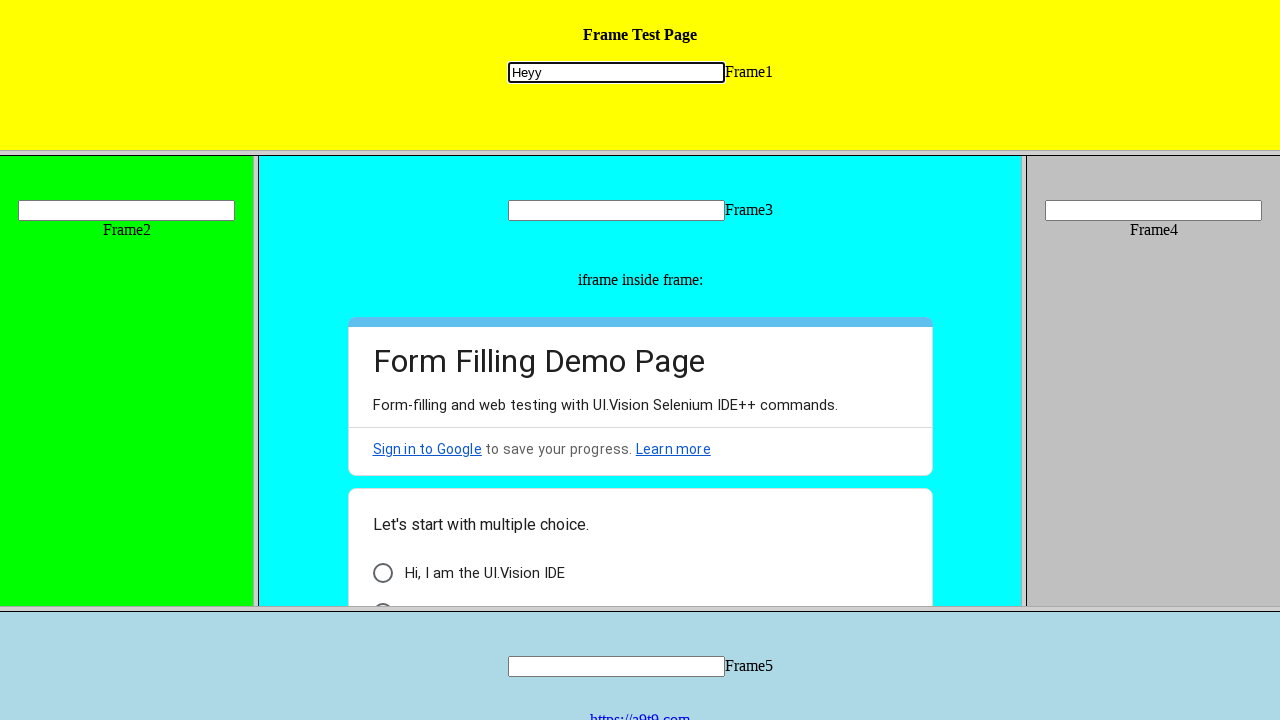

Waited 2 seconds for the action to be visible
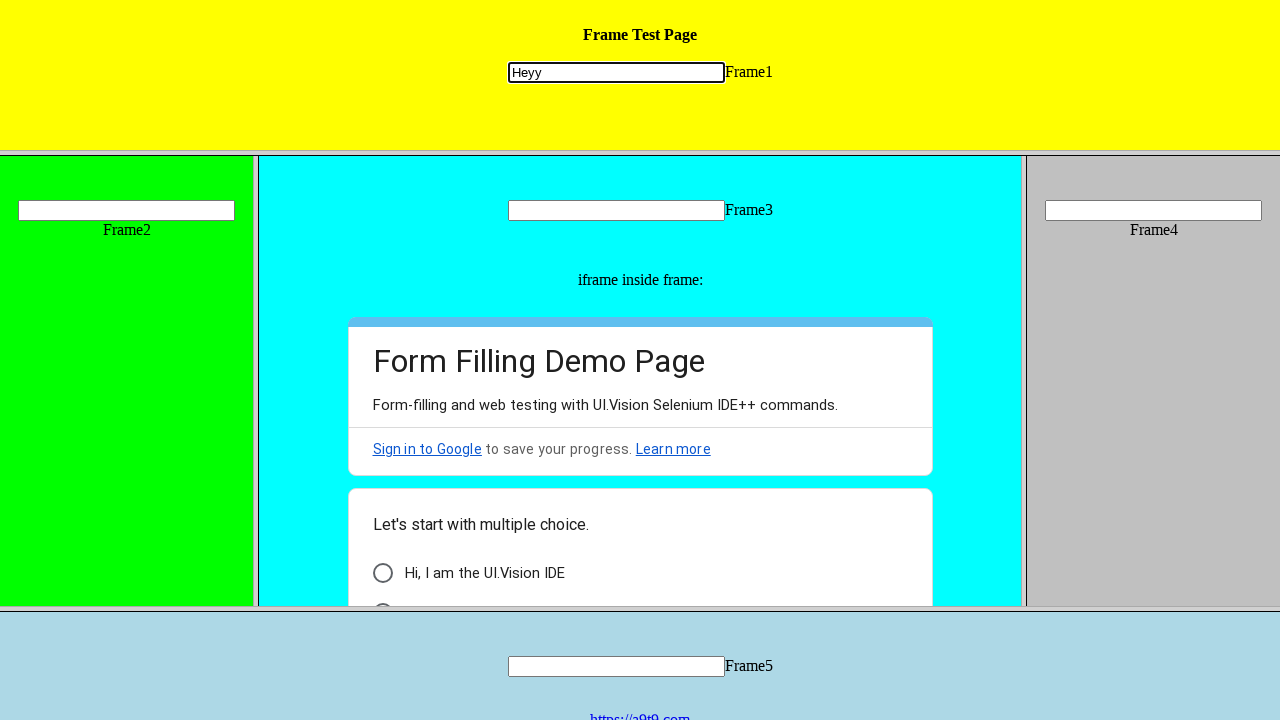

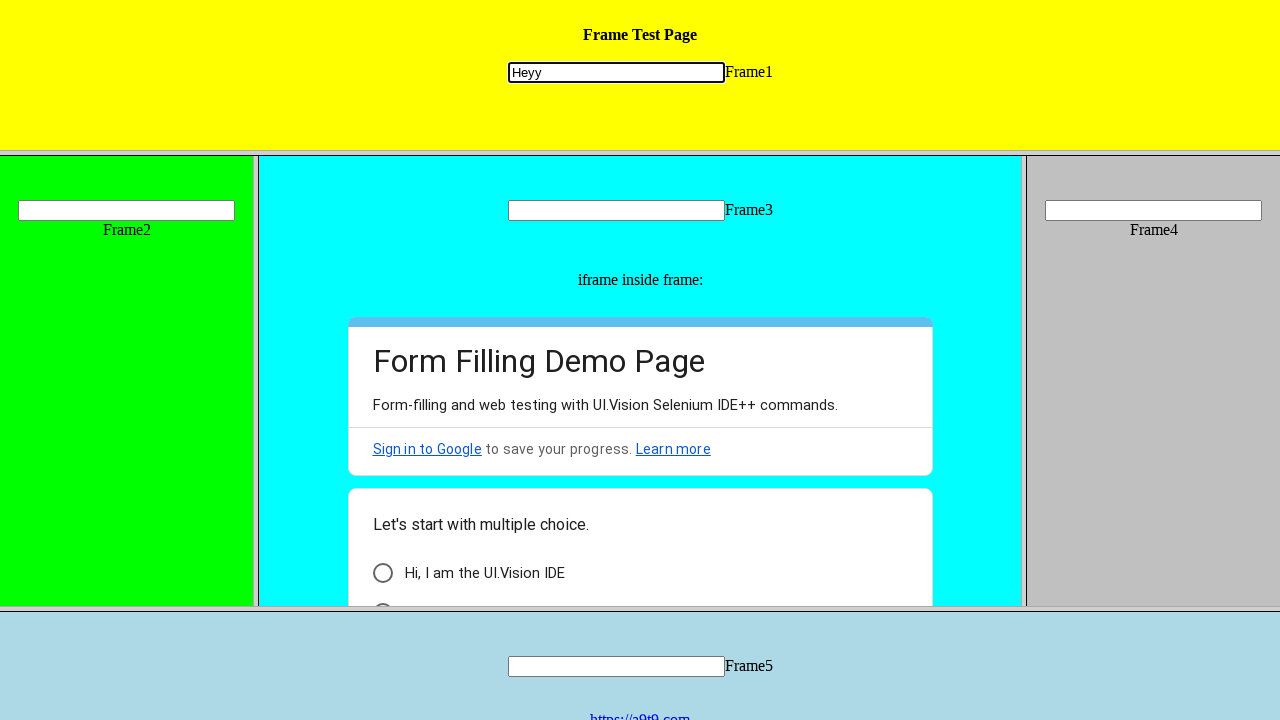